Tests JavaScript execution on a sample webpage by scrolling to a text field, filling it with a value, and clicking a button

Starting URL: https://www.softwaretestingmaterial.com/sample-webpage-to-automate/

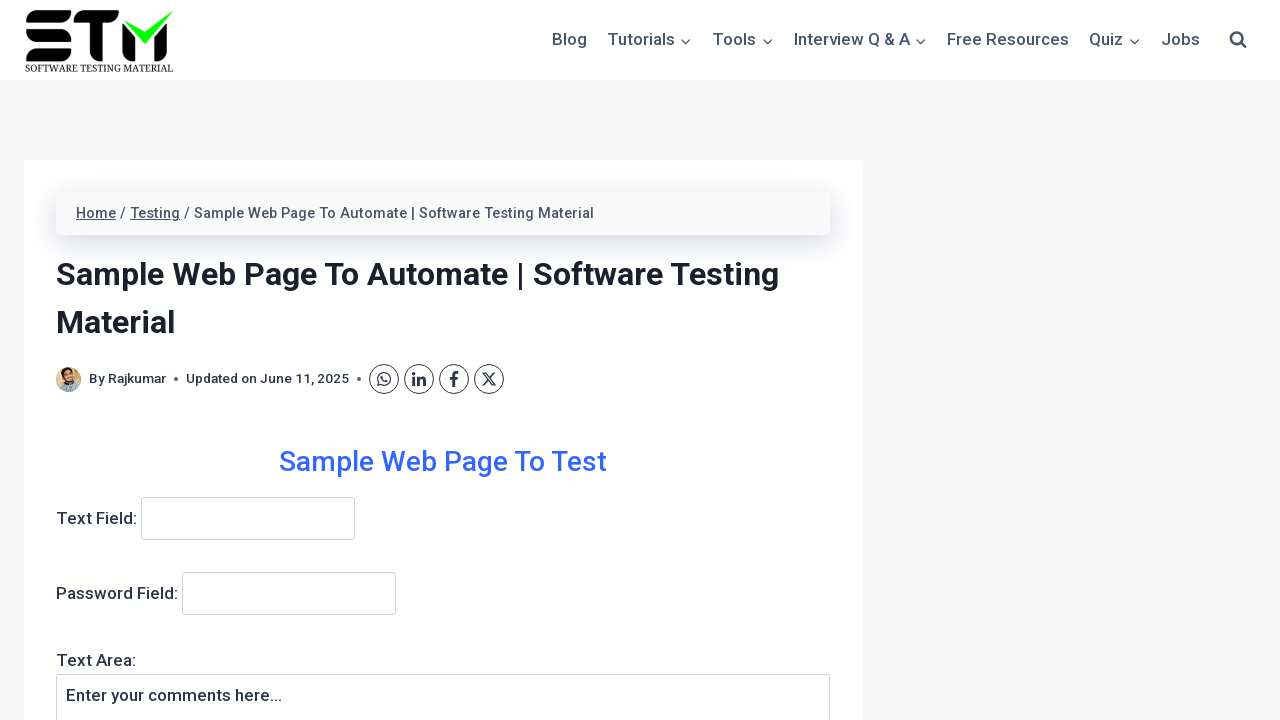

Scrolled username text field into view
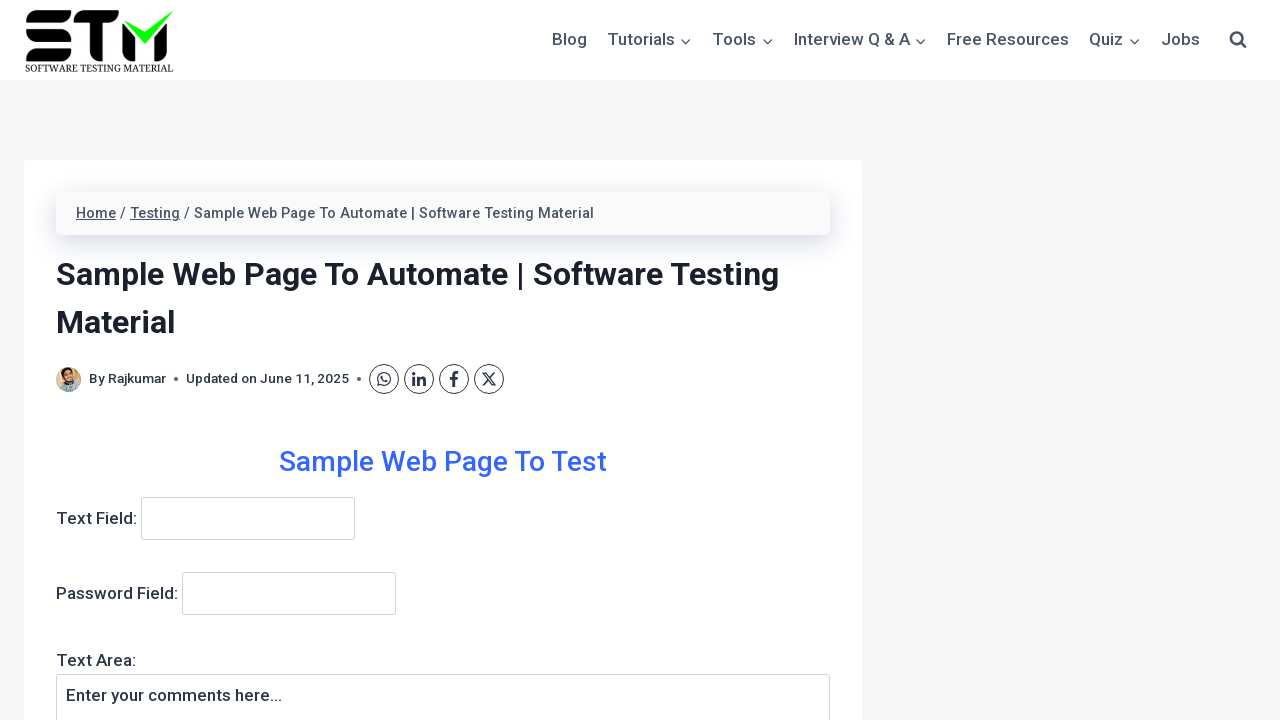

Filled username field with 'Python' on input[name='username']
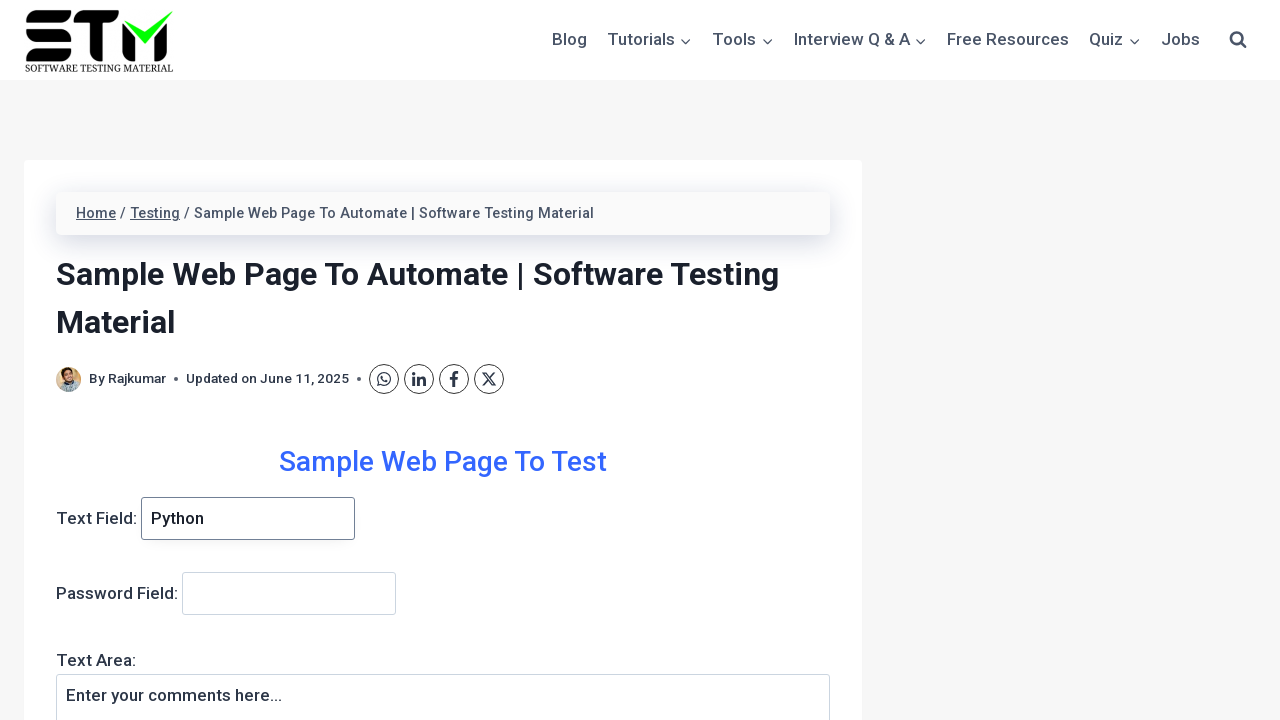

Clicked the submit button at (102, 360) on input[name='spbutton']
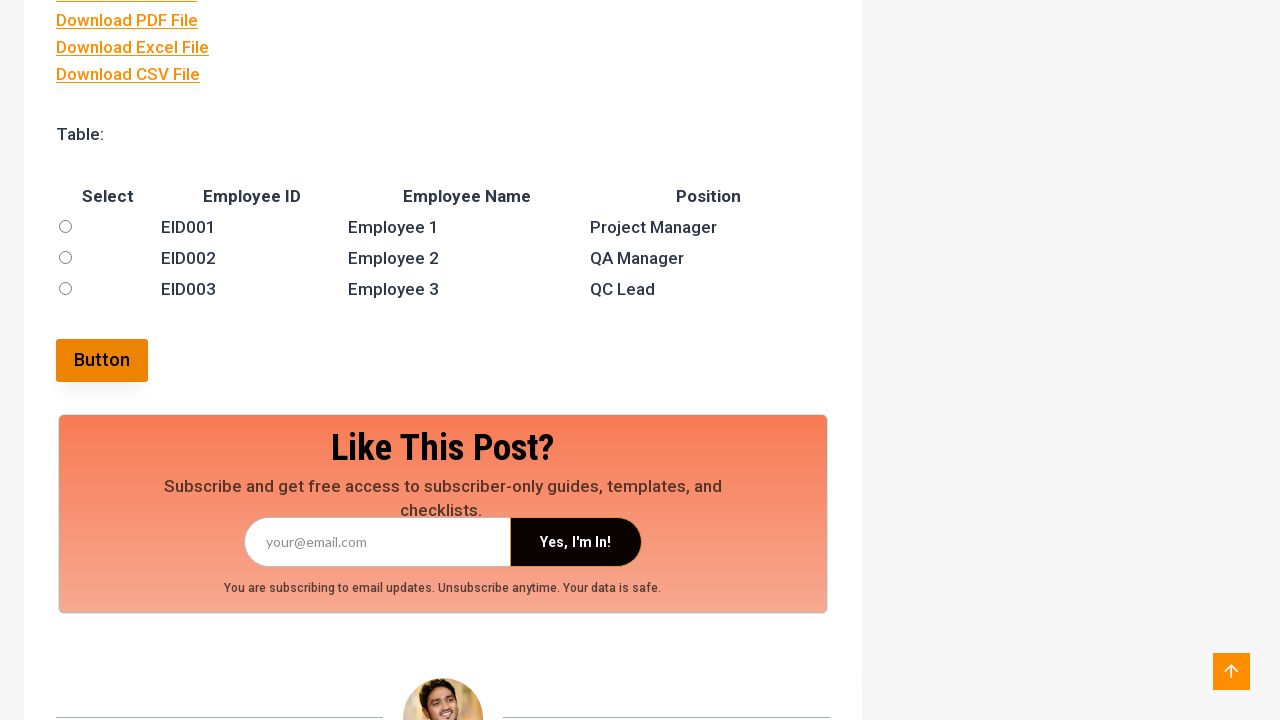

Waited 1000ms for action to complete
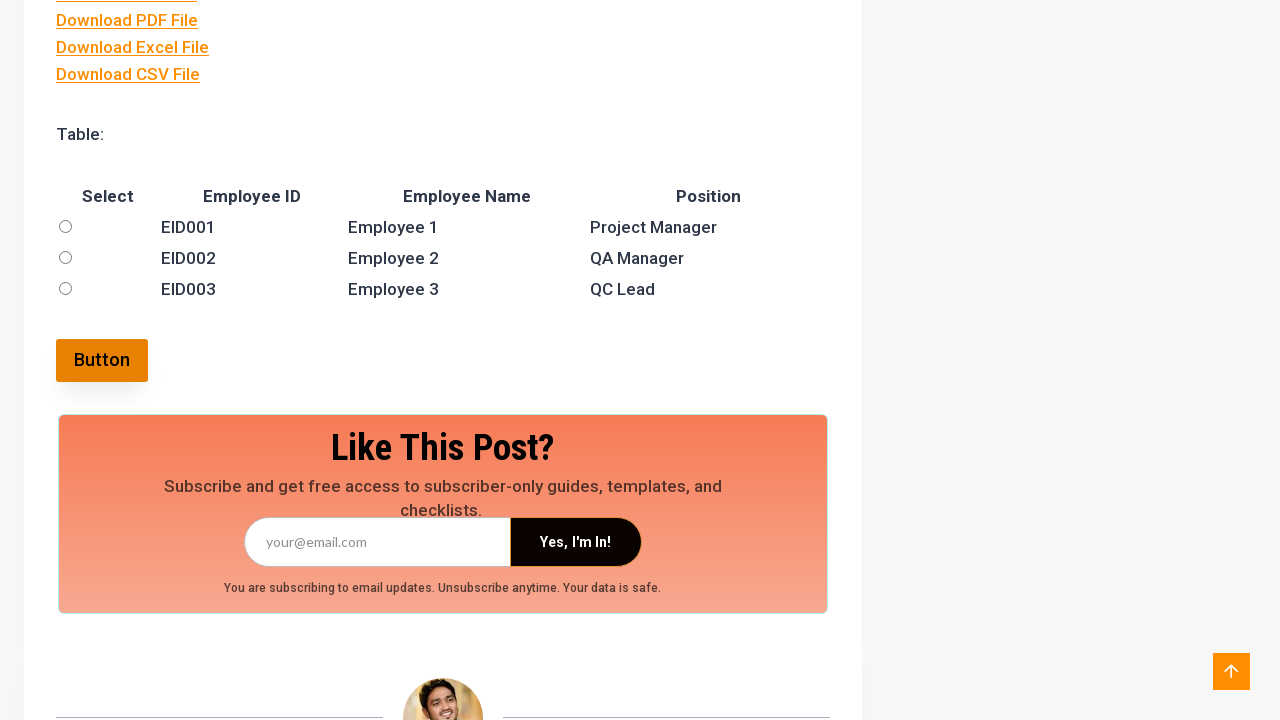

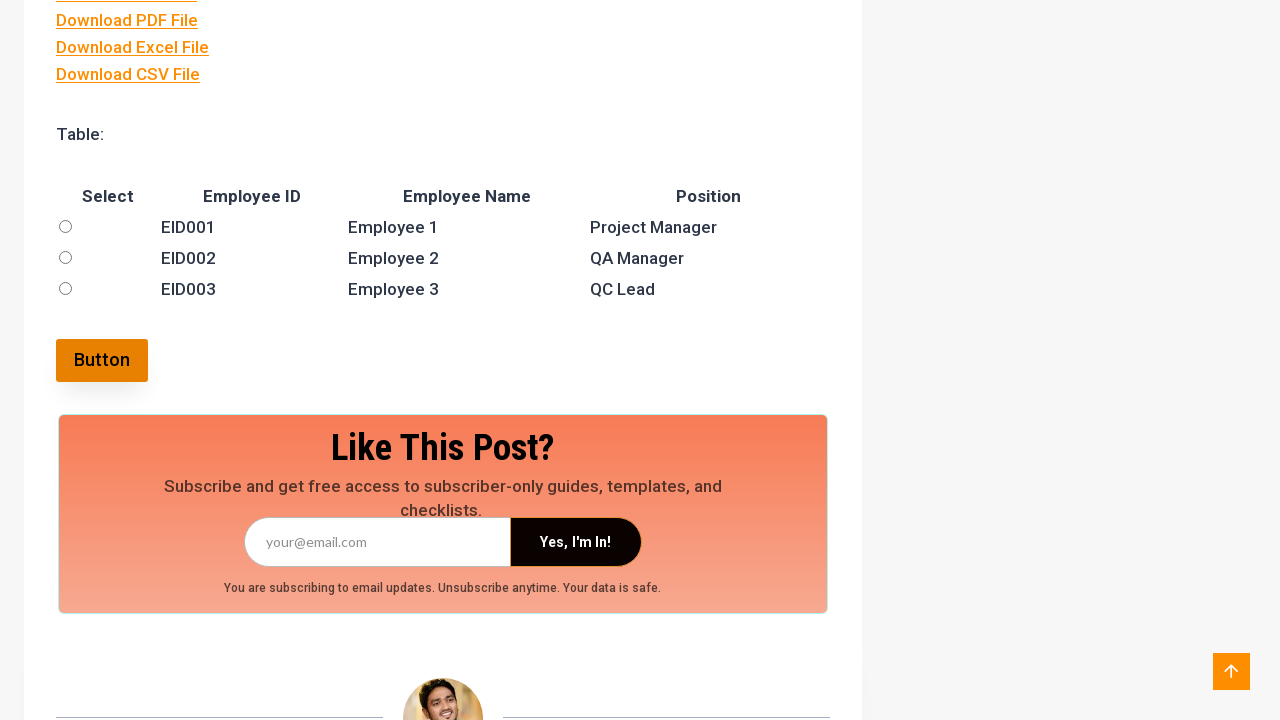